Tests month dropdown selection by selecting December using value attribute and verifying the selection

Starting URL: https://practice.cydeo.com/dropdown

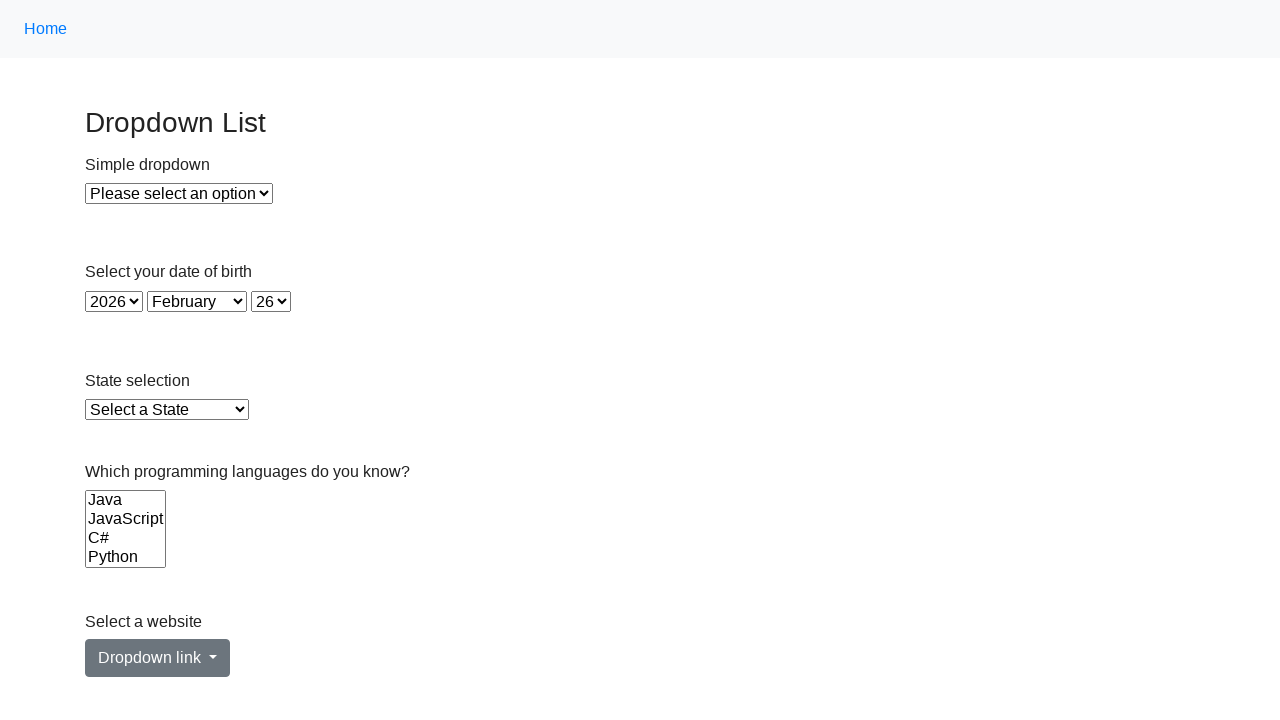

Located month dropdown element
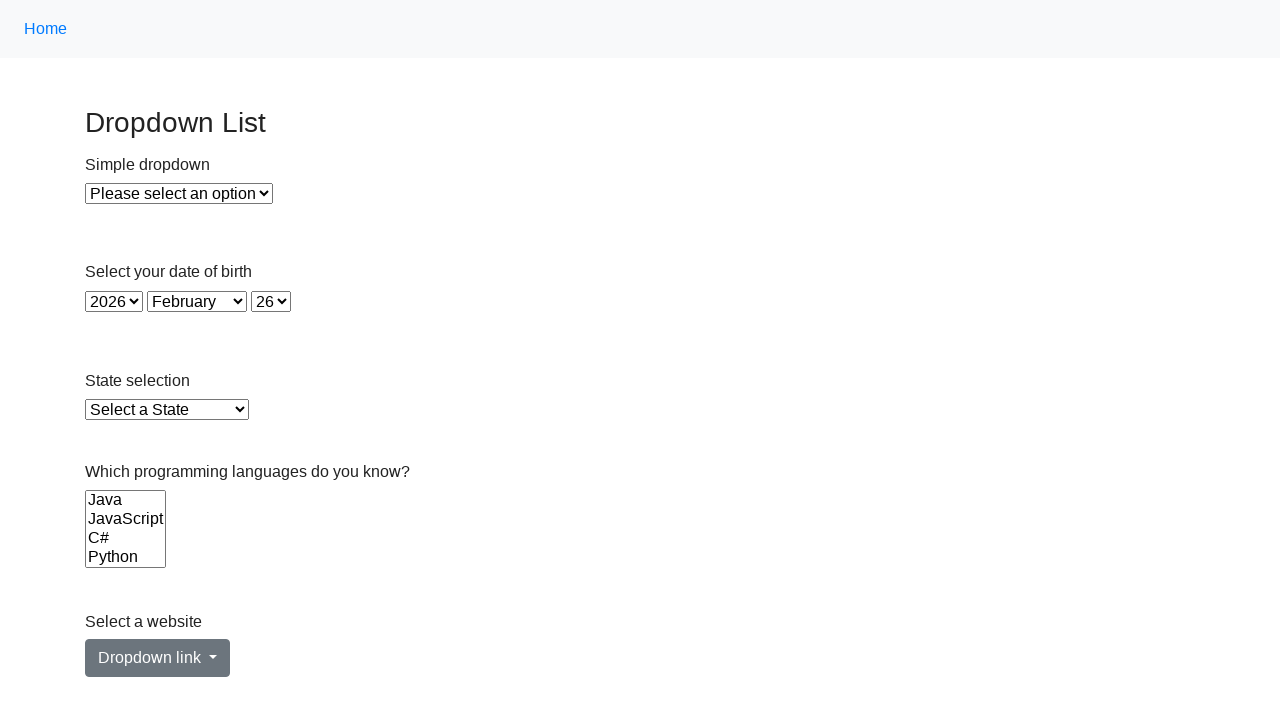

Selected December from month dropdown using value '11' on select#month
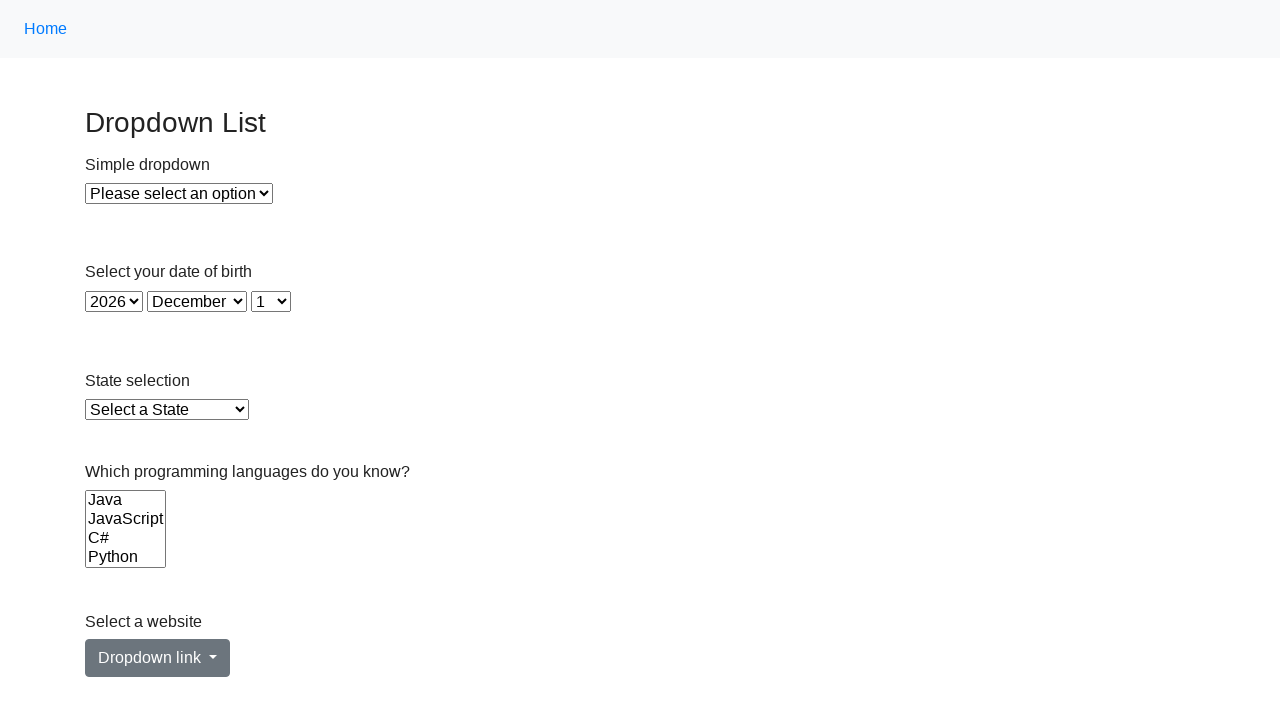

Retrieved text content of selected month option
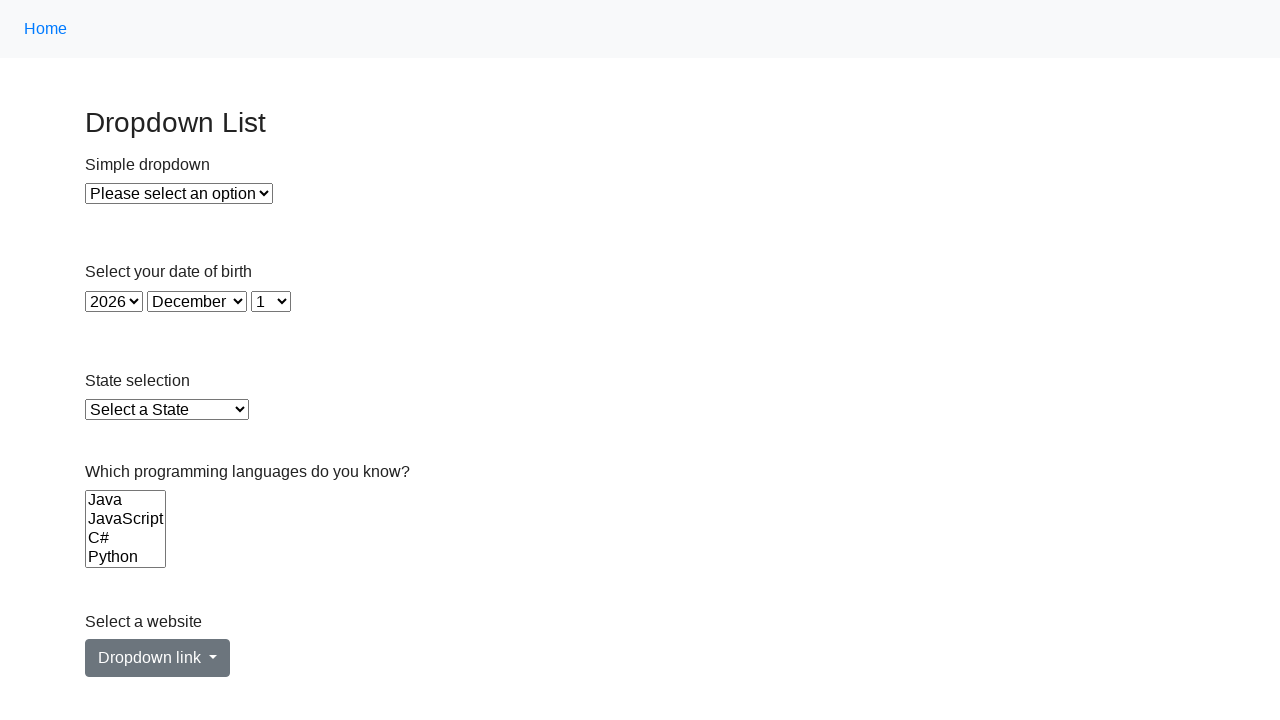

Verified selected month is 'December'
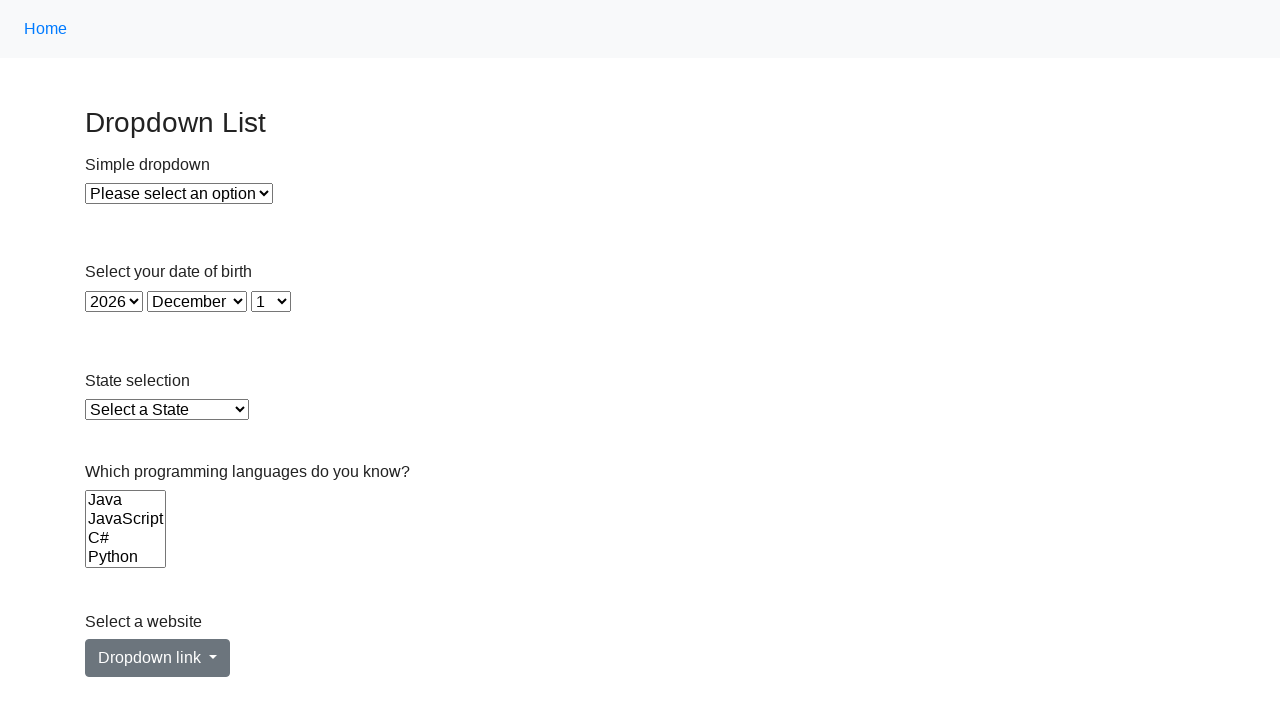

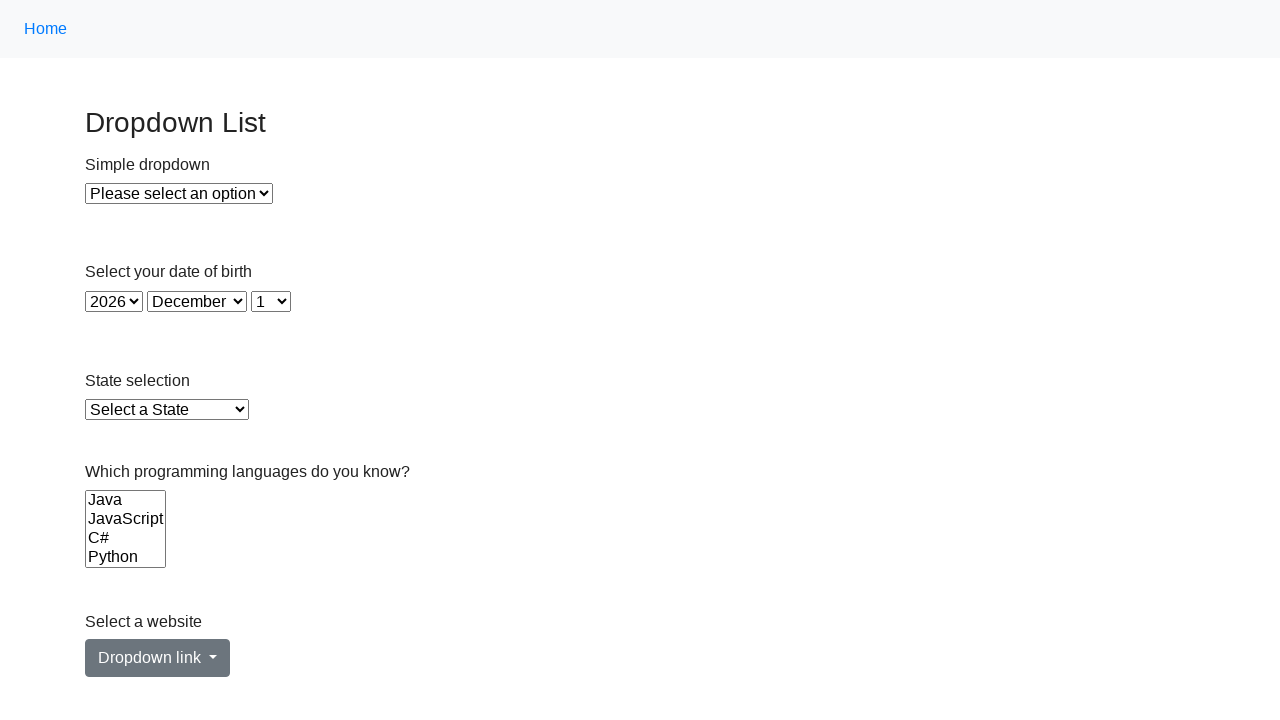